Tests various element locating strategies including XPath and CSS selectors, interacts with forgot password link and email field

Starting URL: https://rahulshettyacademy.com/locatorspractice/

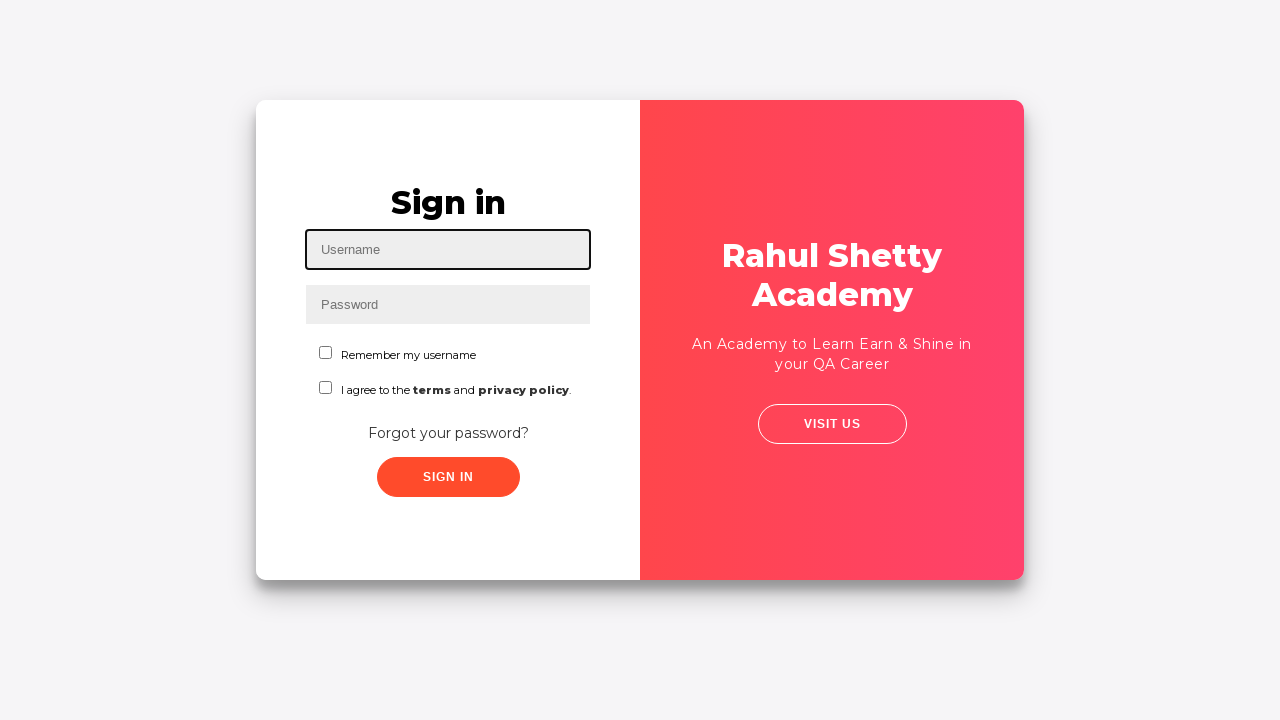

Retrieved text from forgot password container using XPath
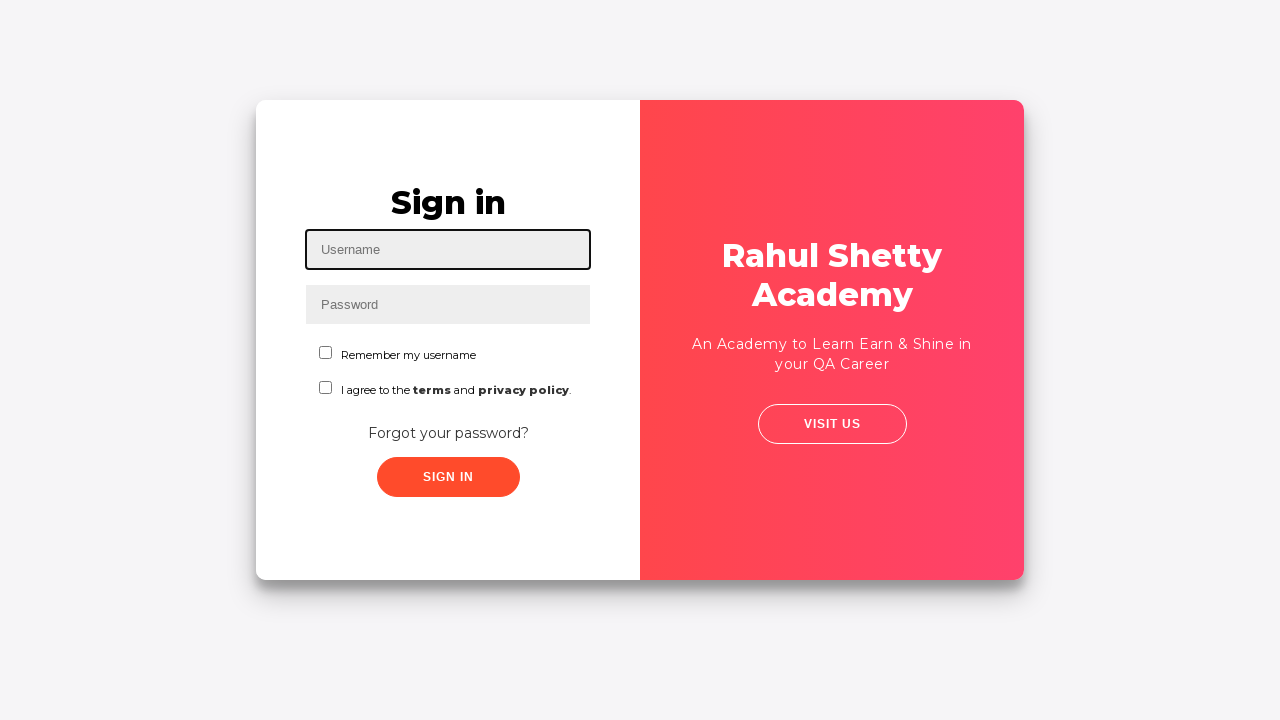

Retrieved text from forgot password link using XPath
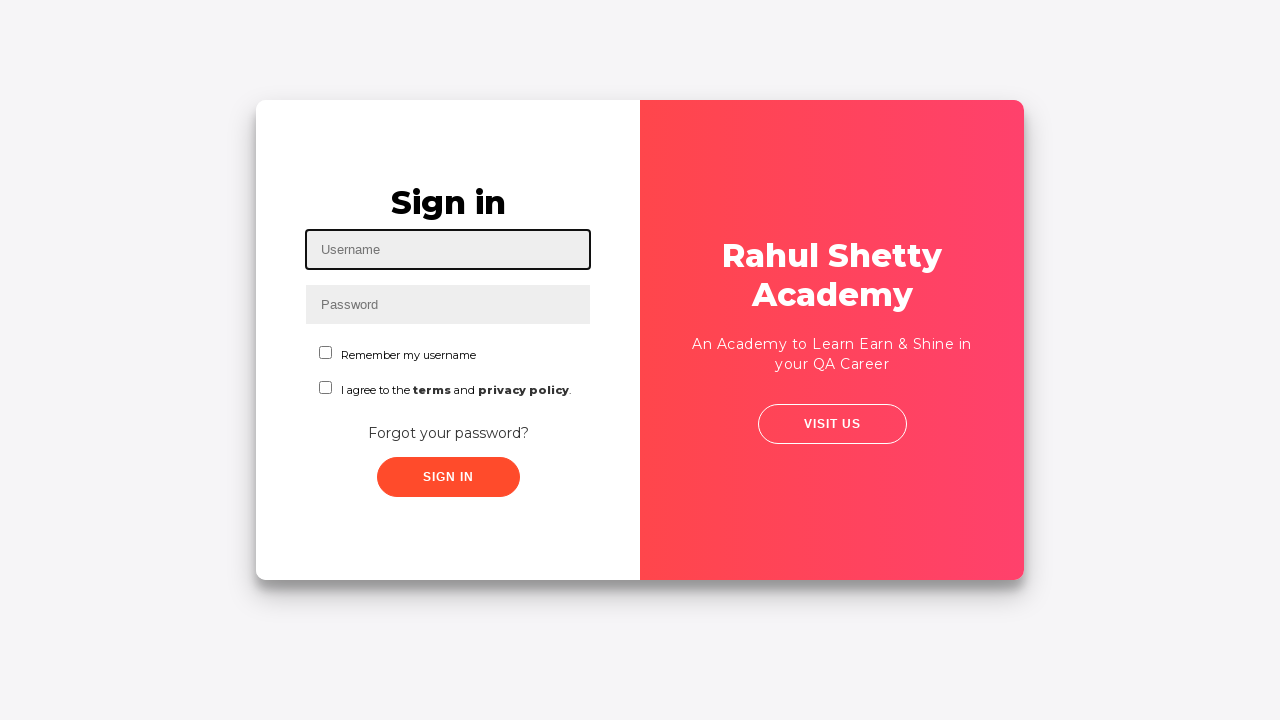

Clicked on forgot password link at (448, 433) on xpath=//div/a
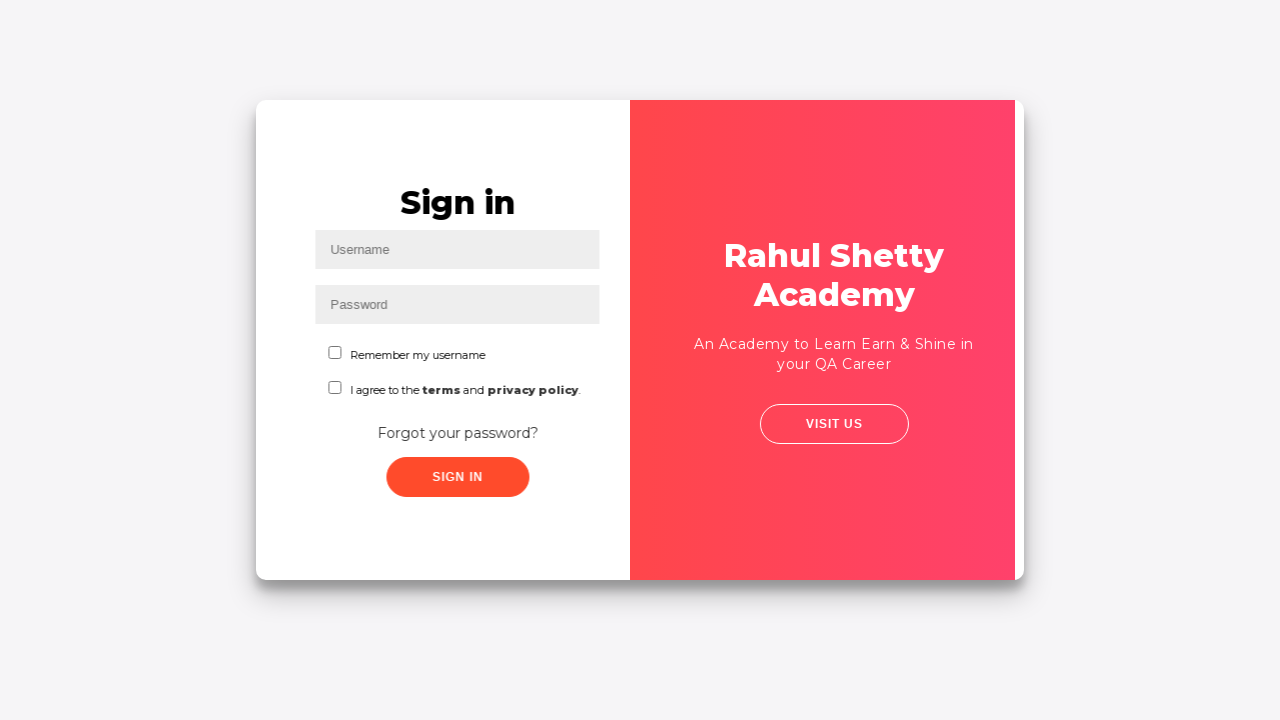

Retrieved text from forgot password container using CSS selector
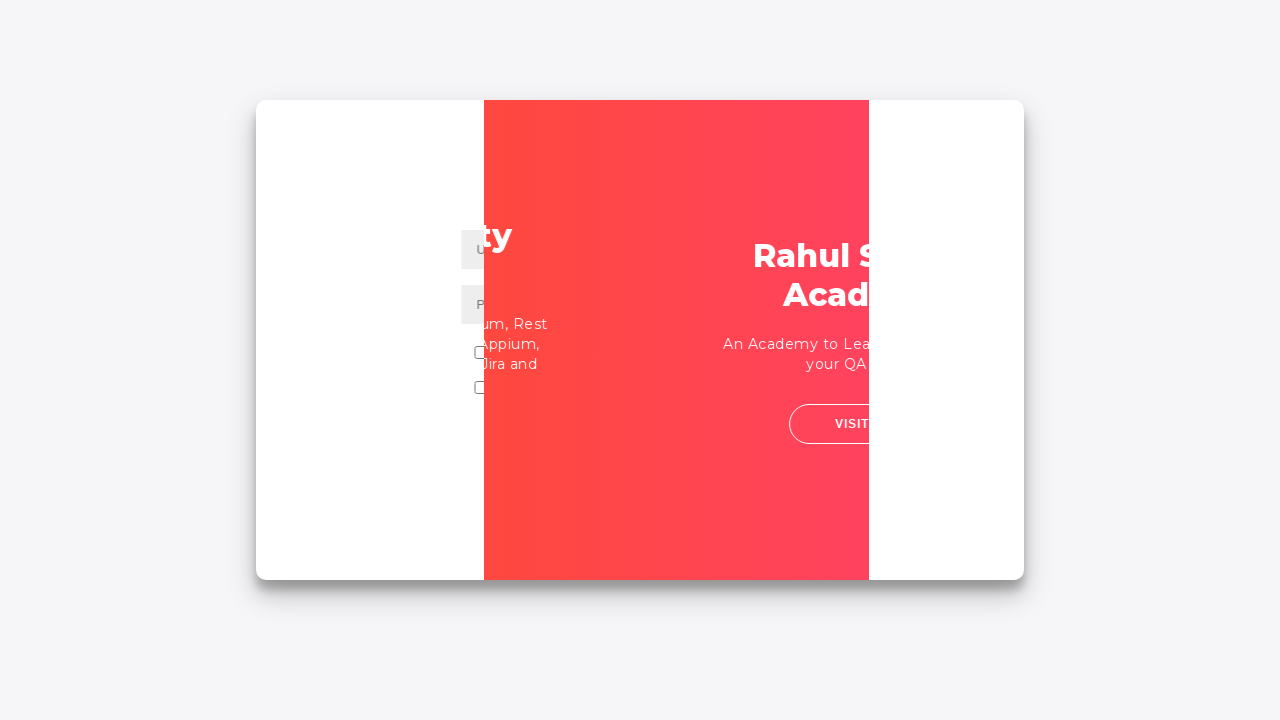

Filled email field with 'Test@gmail.com' using CSS selector on input[placeholder='Email']
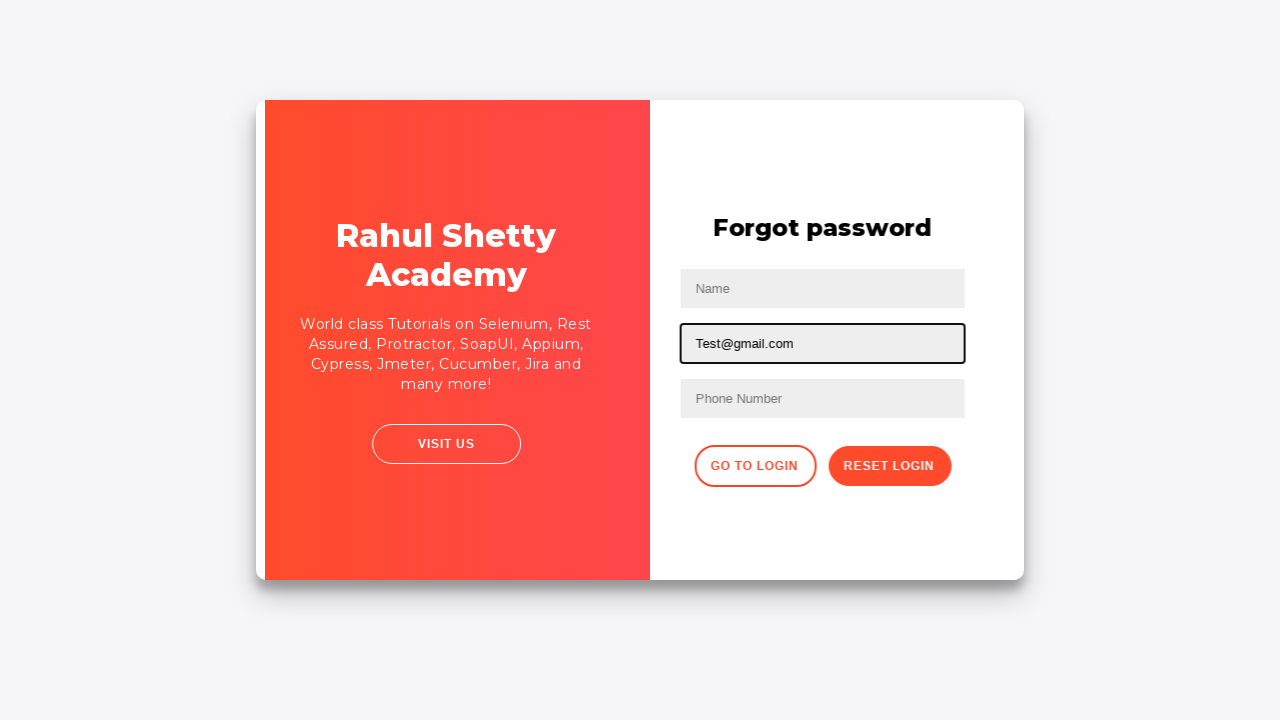

Retrieved page title
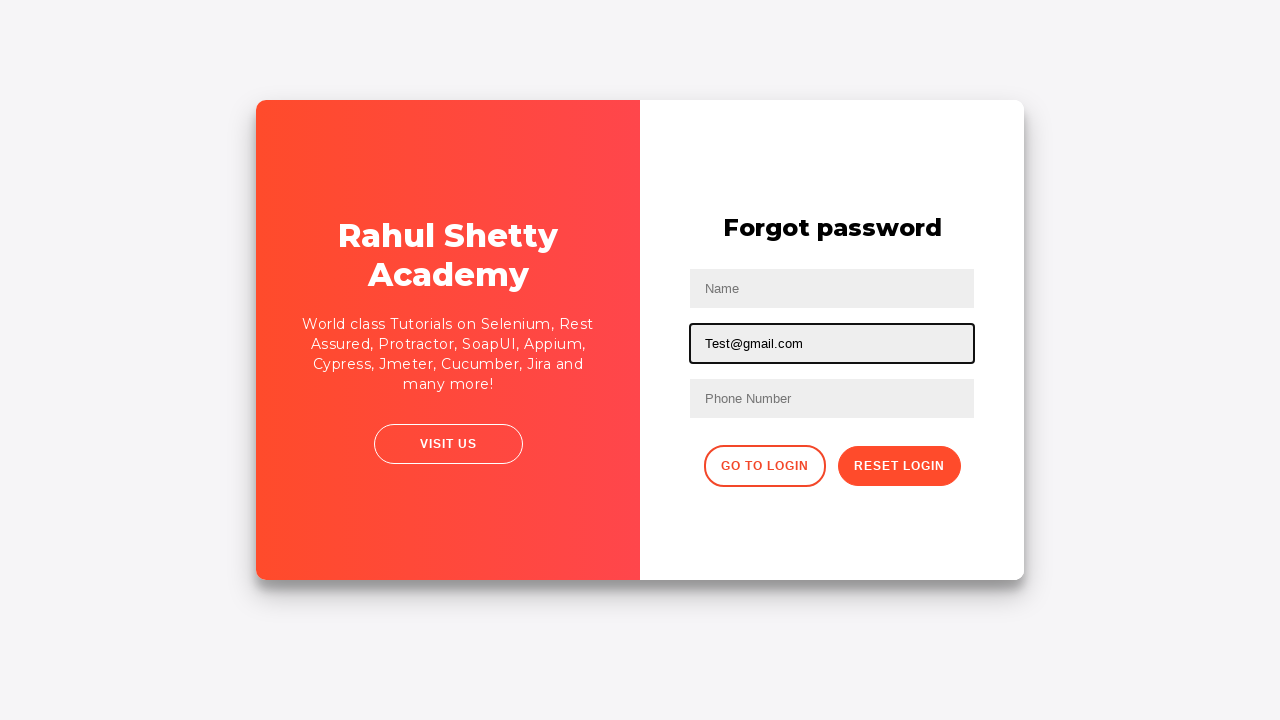

Verified page title matches 'Rahul Shetty Academy - Login Page'
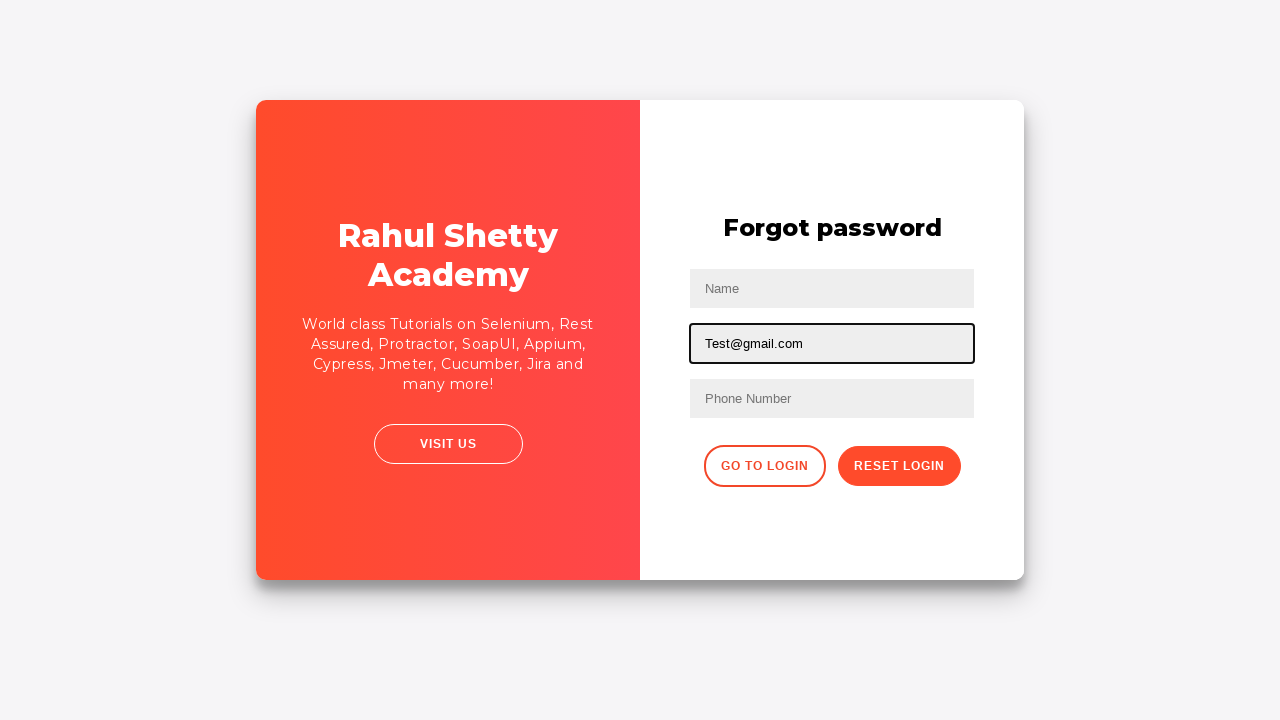

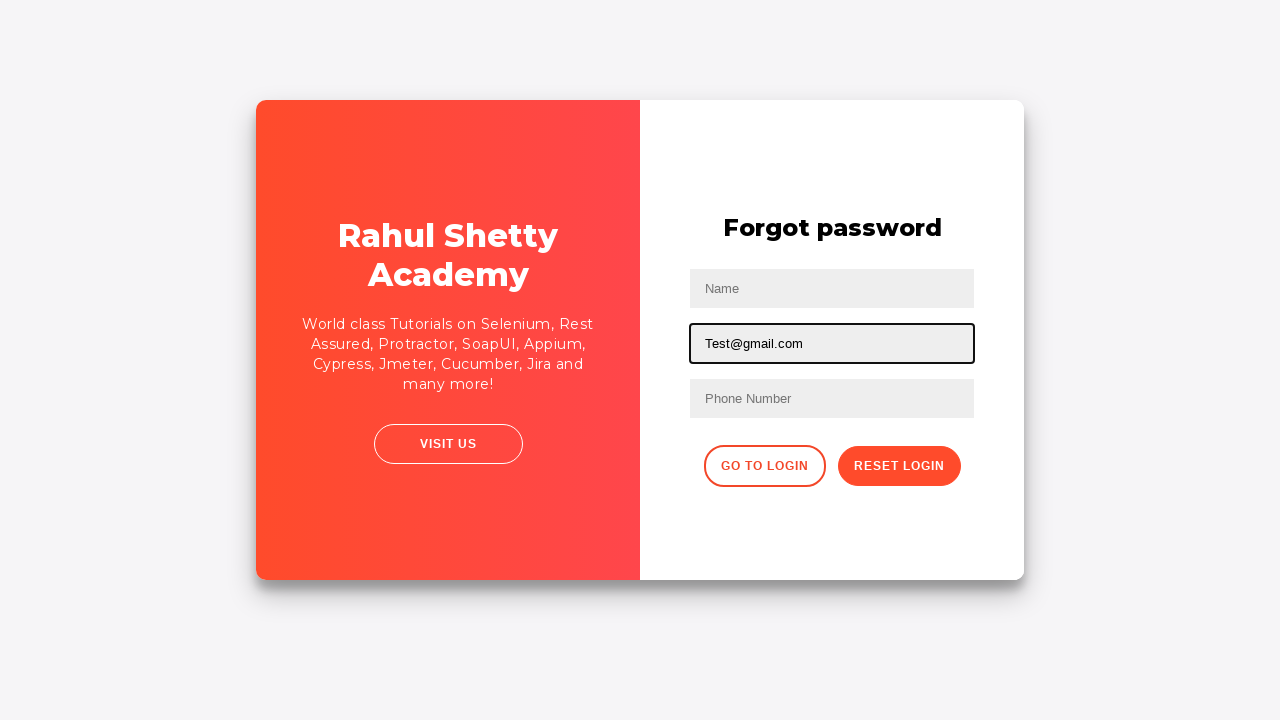